Scrolls to the footer blog link and verifies it is displayed

Starting URL: https://webdriver.io/docs/api

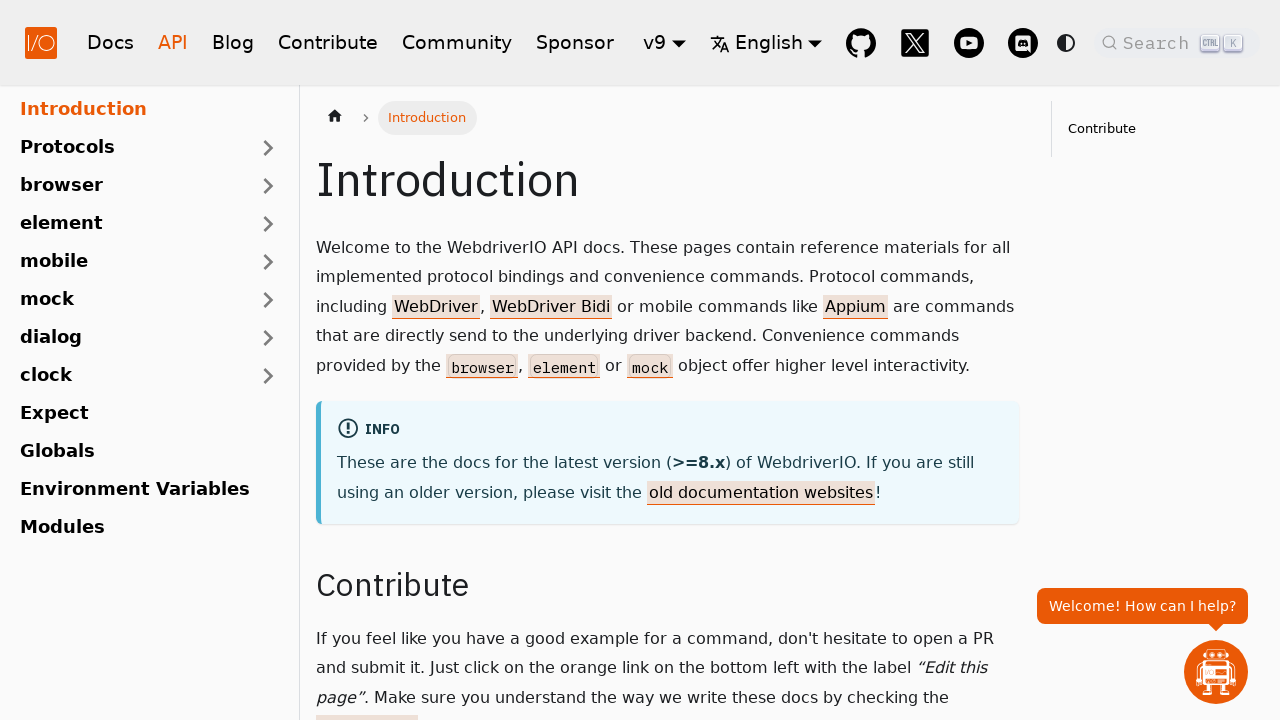

Scrolled footer blog link into view
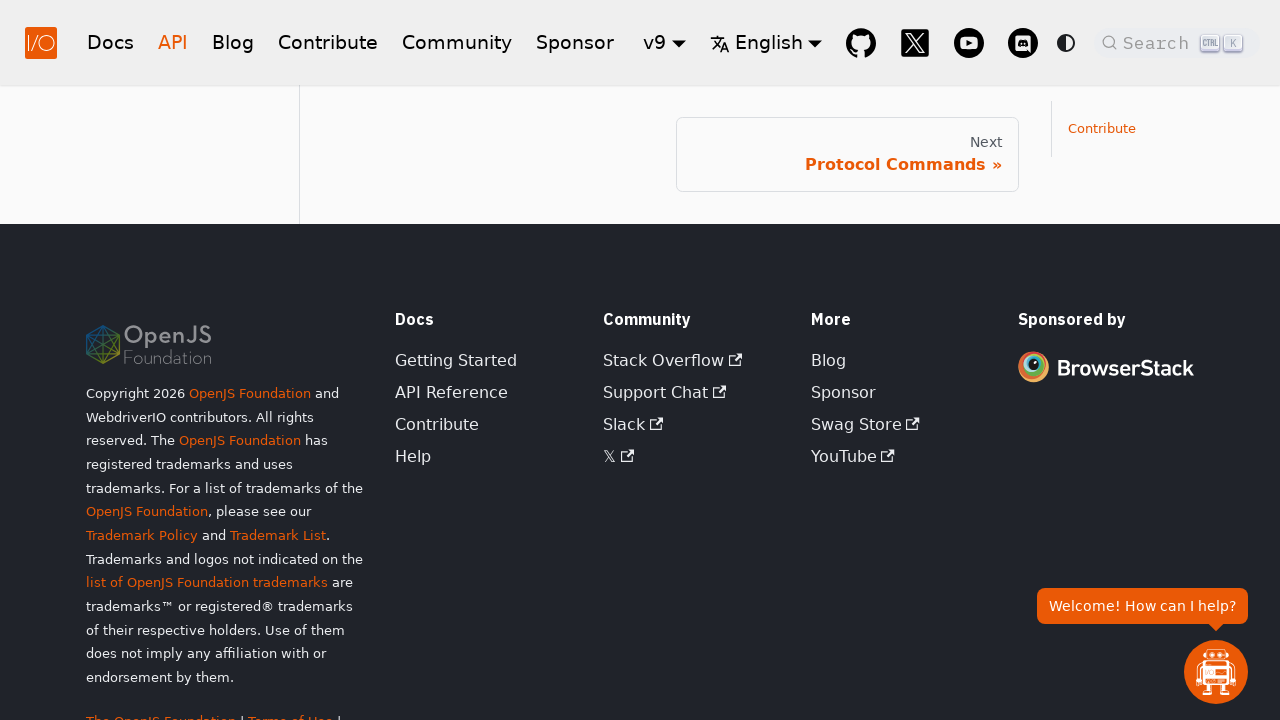

Verified footer blog link is displayed
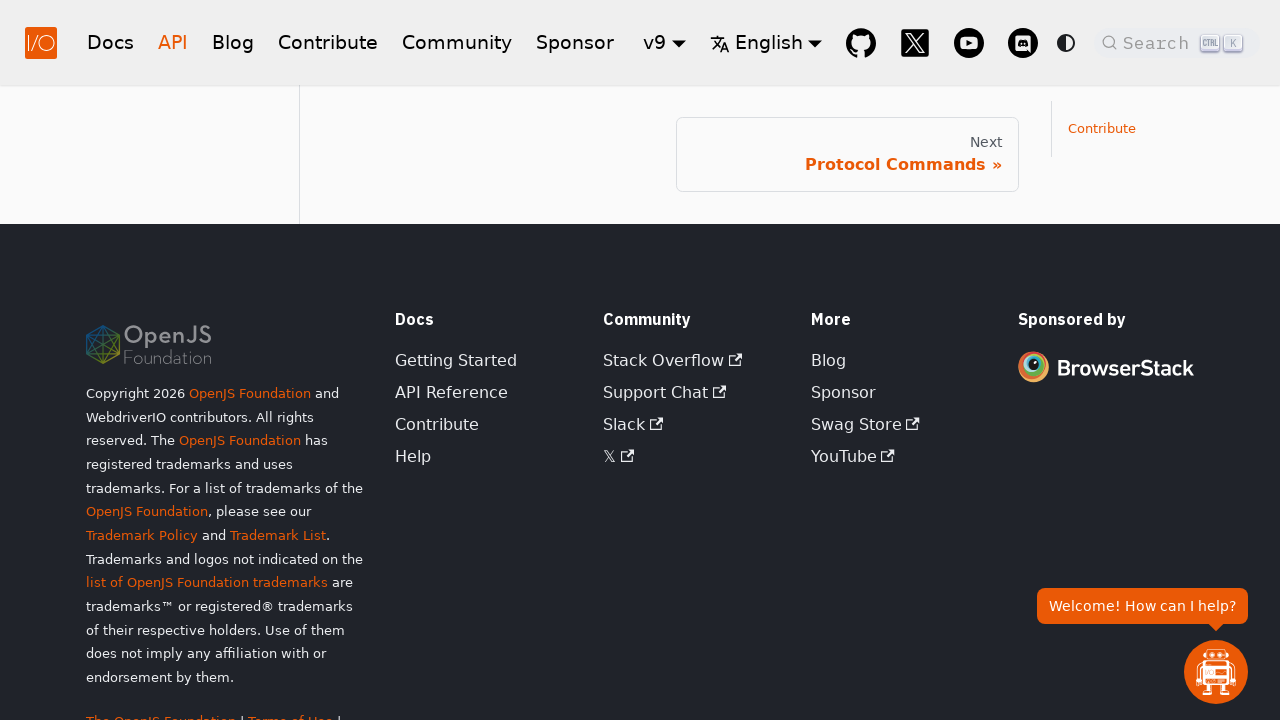

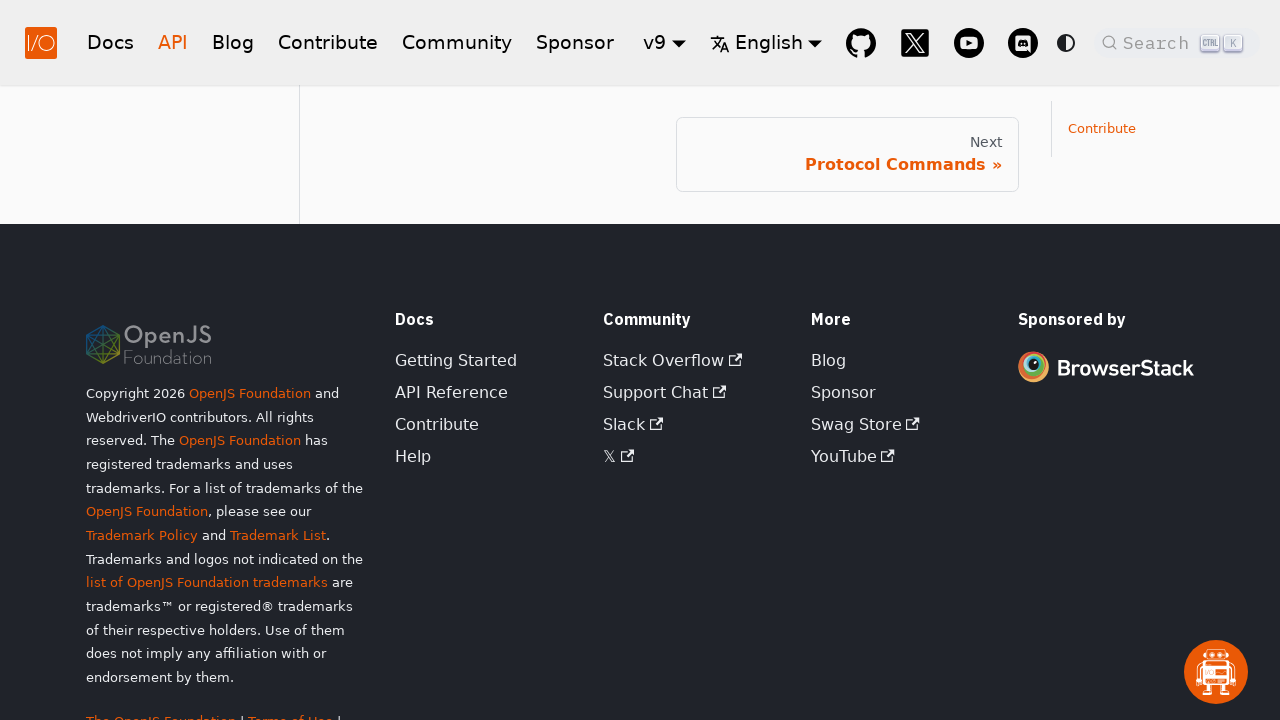